Tests right-click functionality on a button element to trigger a context menu

Starting URL: https://demoqa.com/buttons

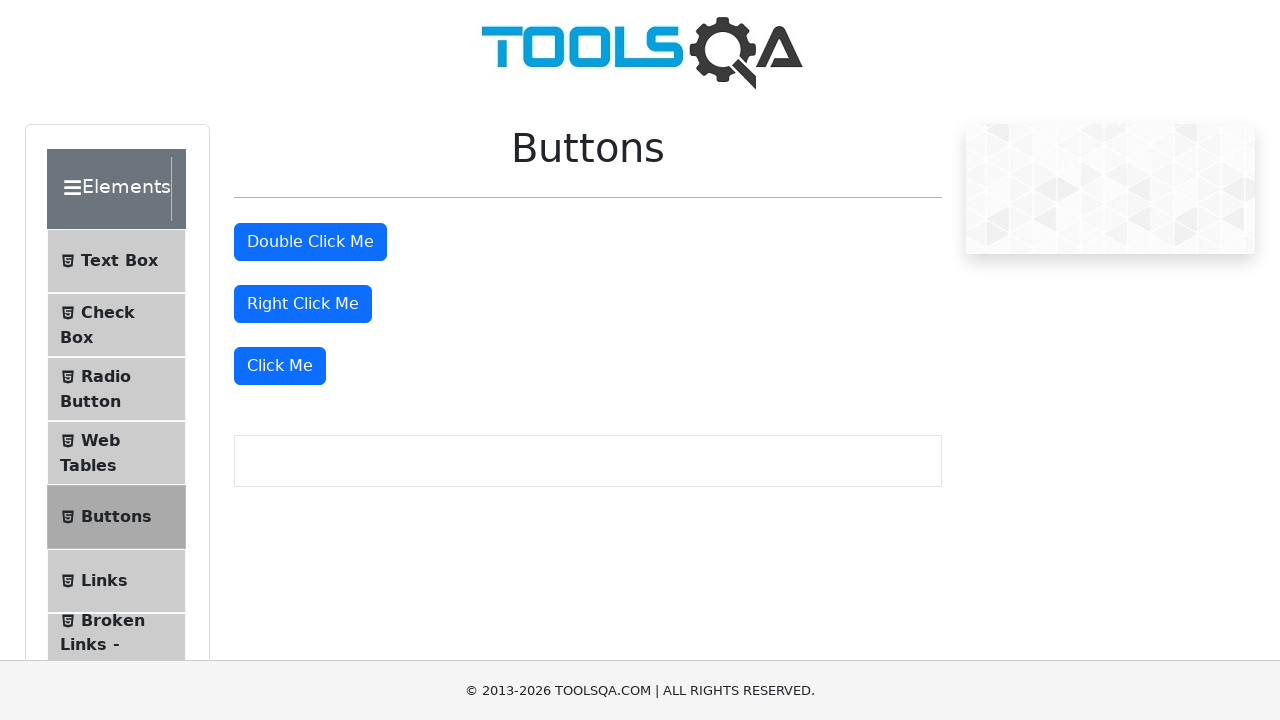

Right-clicked on 'Right Click Me' button to trigger context menu at (303, 304) on xpath=//button[.='Right Click Me']
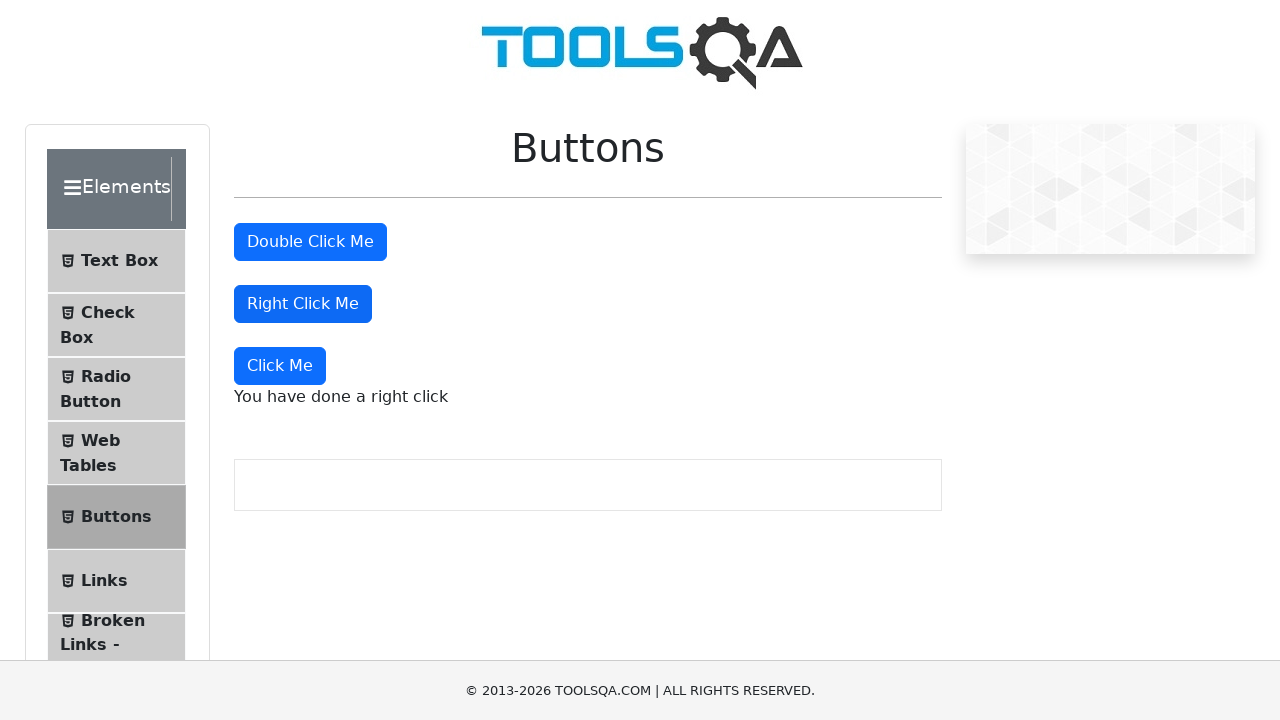

Context menu or success message appeared after right-click
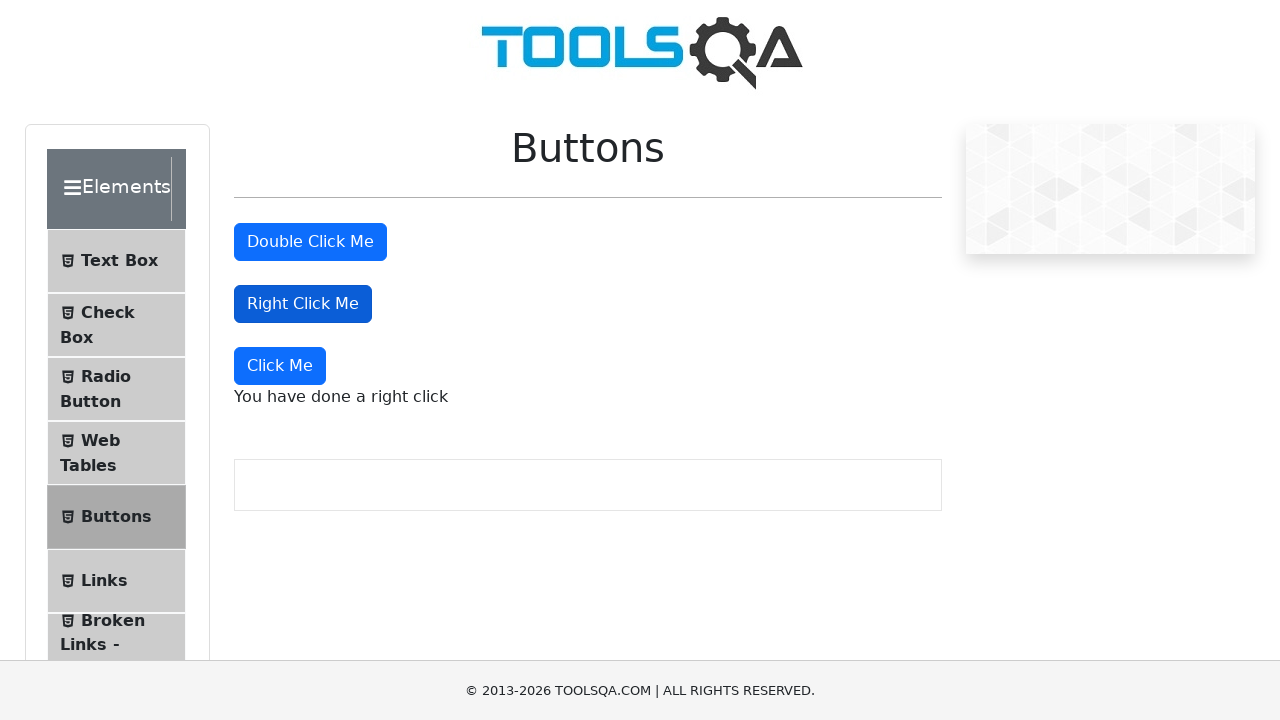

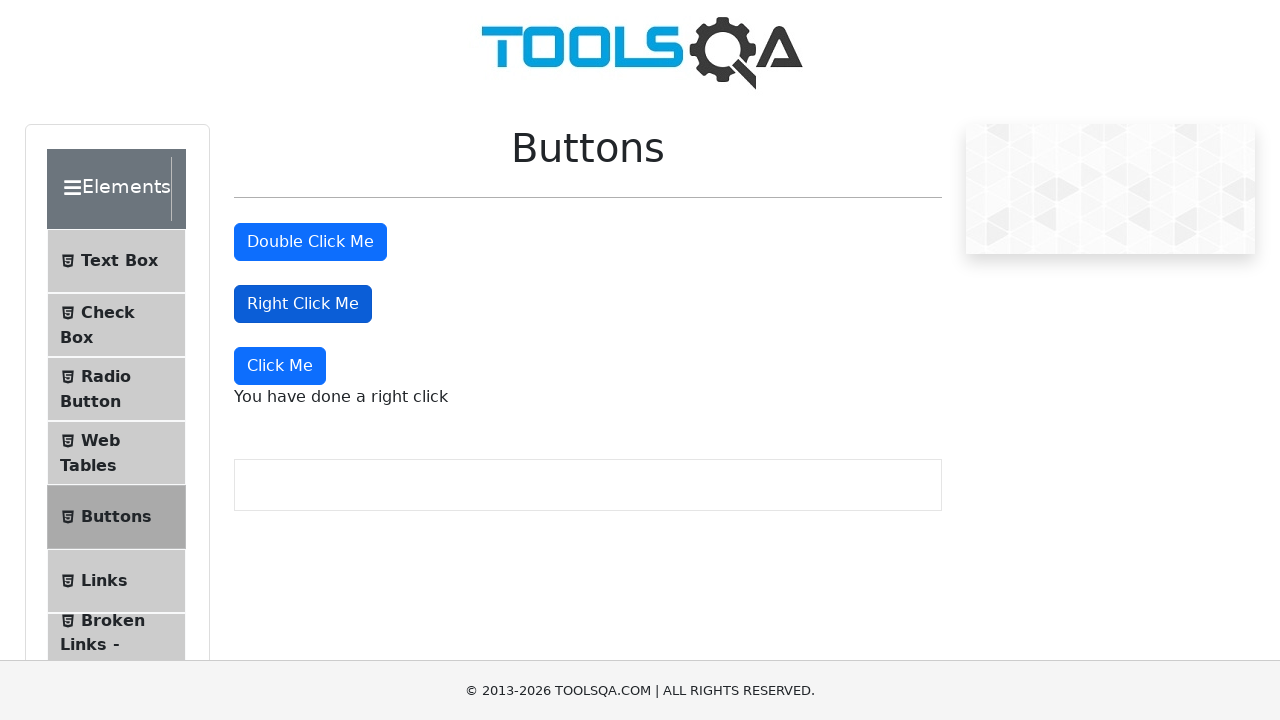